Tests a practice form by filling in personal details including first name, last name, date of birth, selecting radio buttons, checkboxes, and dropdown options

Starting URL: https://www.techlistic.com/p/selenium-practice-form.html

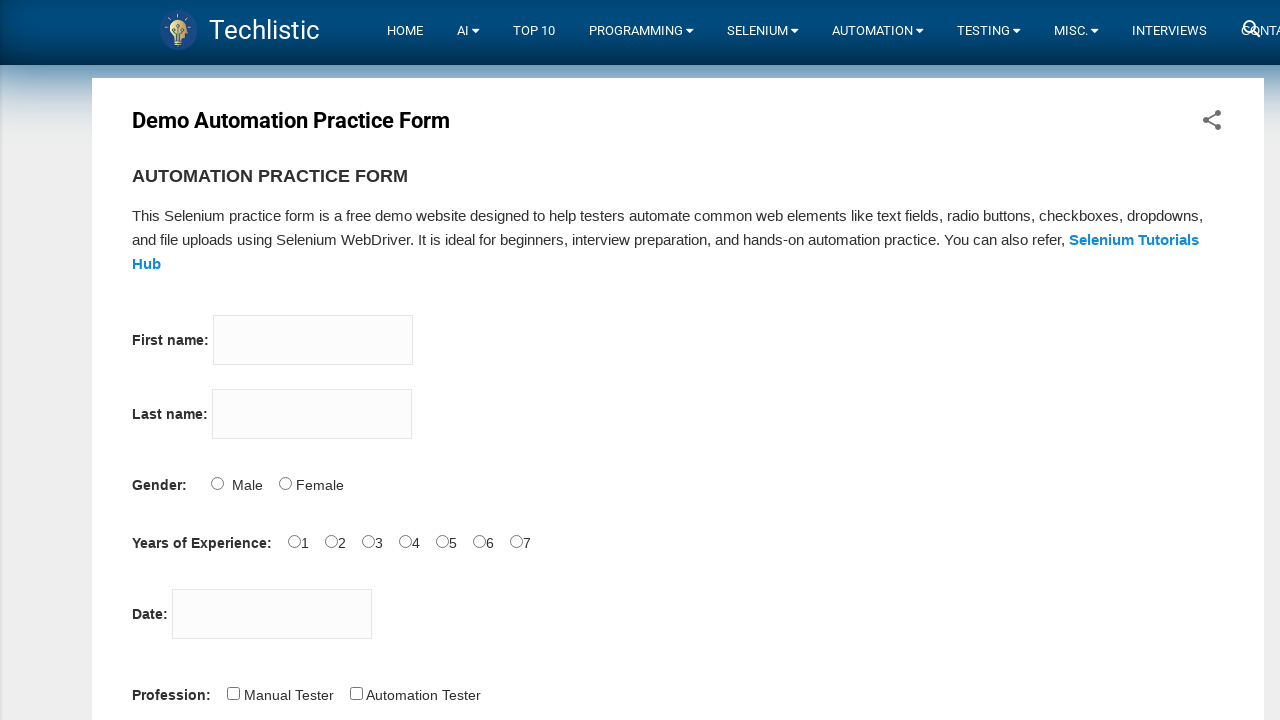

Filled first name field with 'Muralidharan' on input[name='firstname']
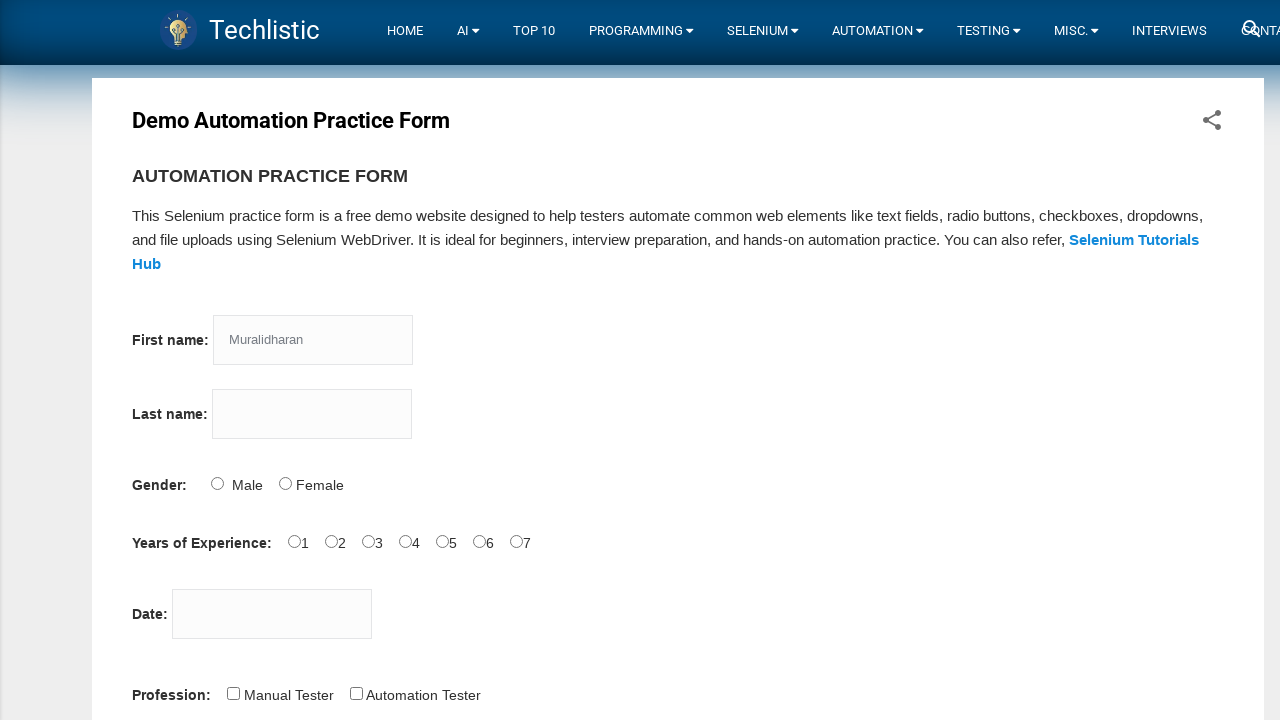

Filled last name field with 'S' on input[name='lastname']
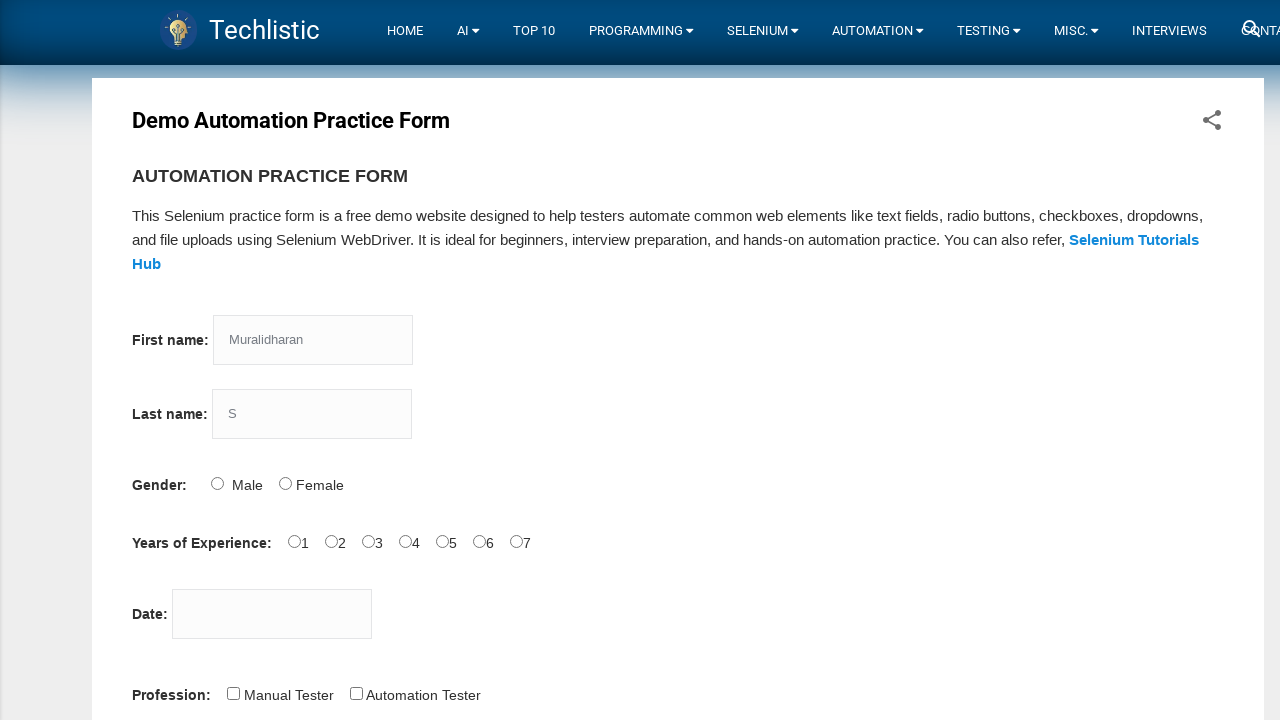

Selected 'Male' gender radio button at (217, 483) on input[name='sex'][value='Male']
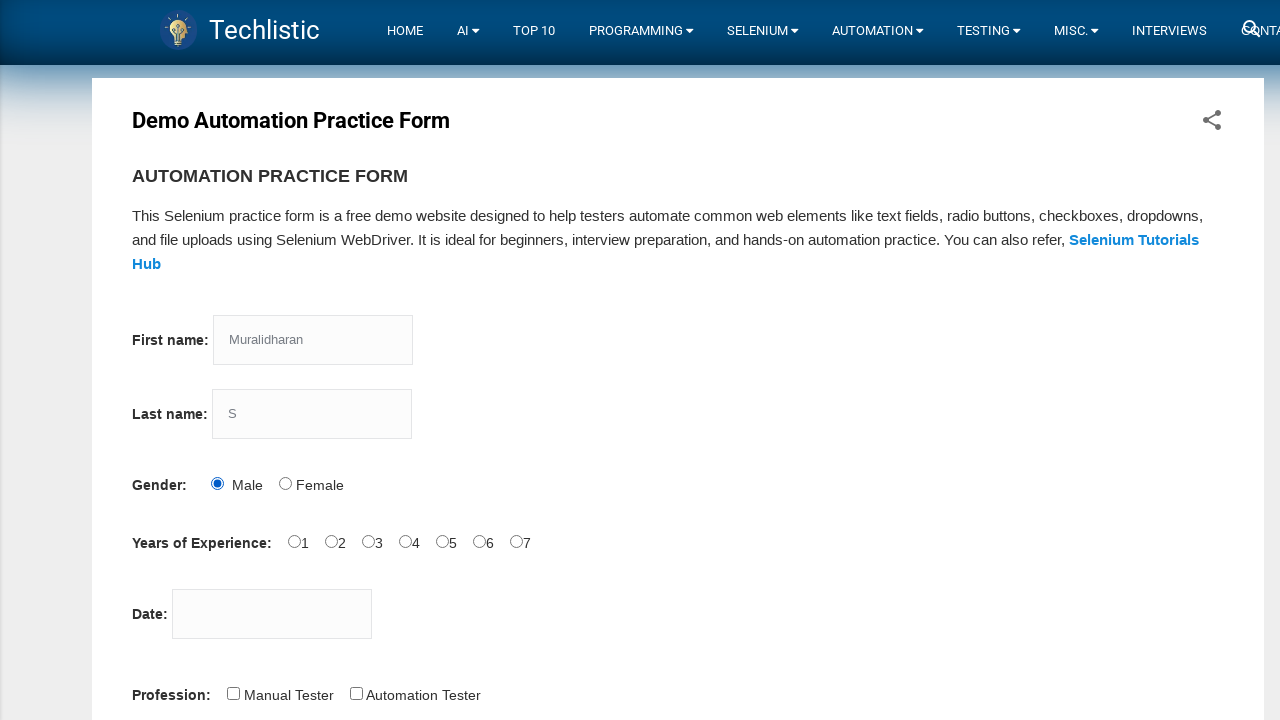

Selected years of experience radio button at (294, 541) on input[name='exp']
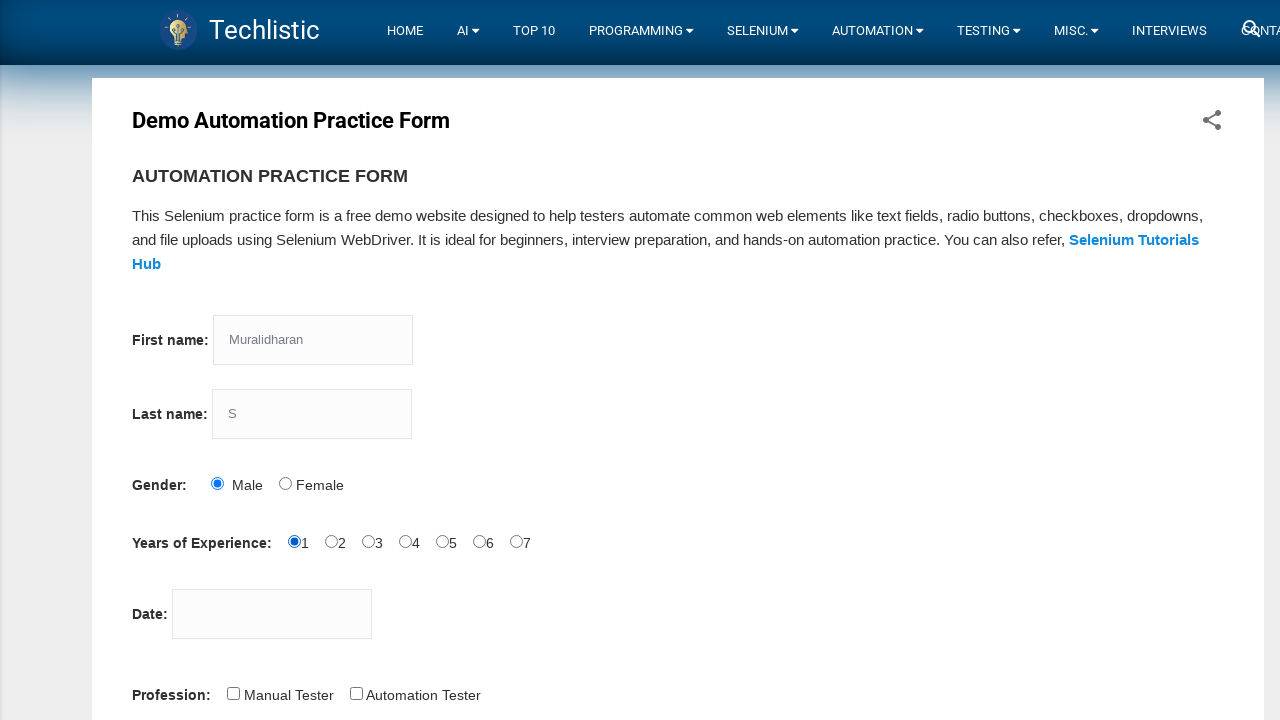

Filled date of birth field with '05-11-1996' on #datepicker
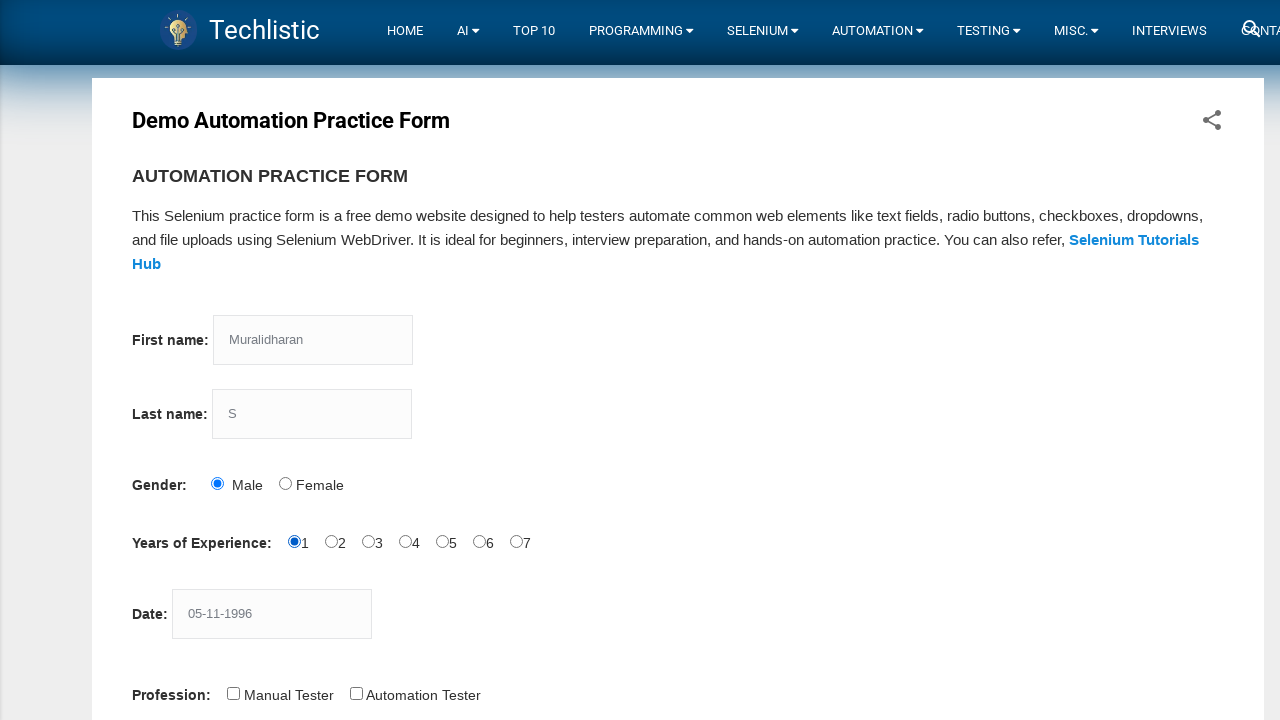

Selected 'Automation Tester' profession checkbox at (356, 693) on input[name='profession'][value='Automation Tester']
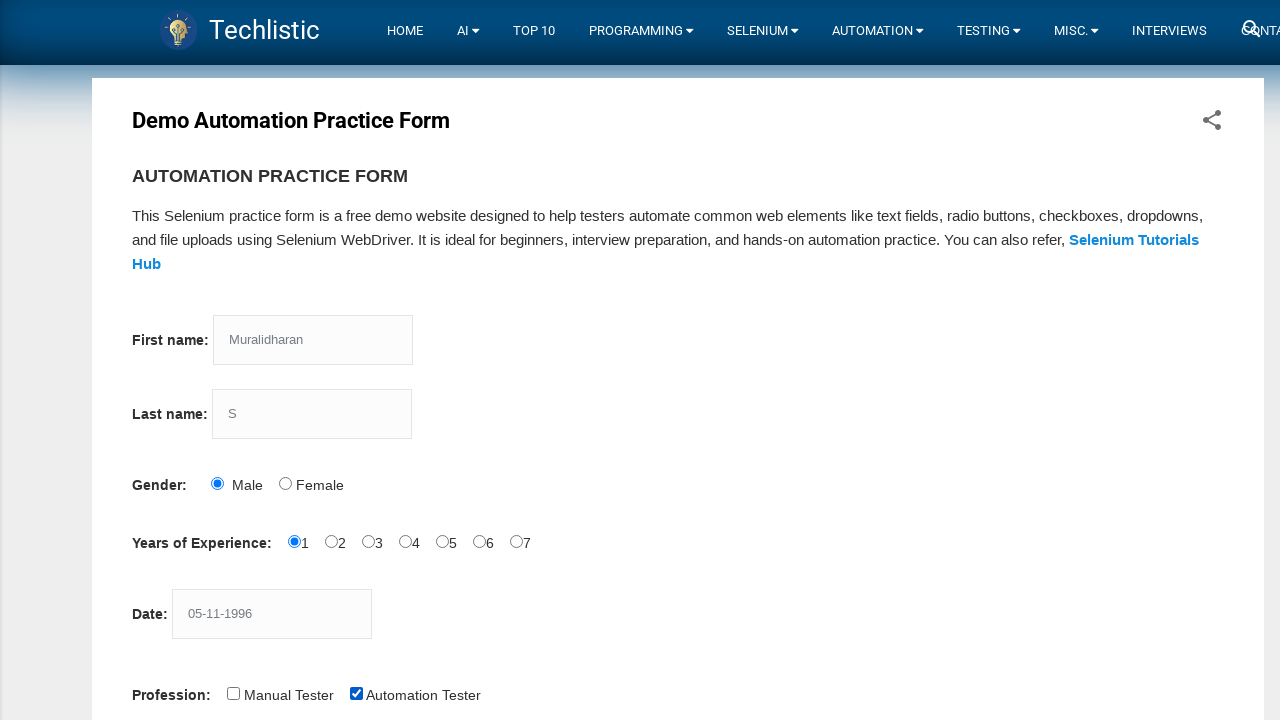

Selected automation tool checkbox at (281, 360) on input[name='tool']
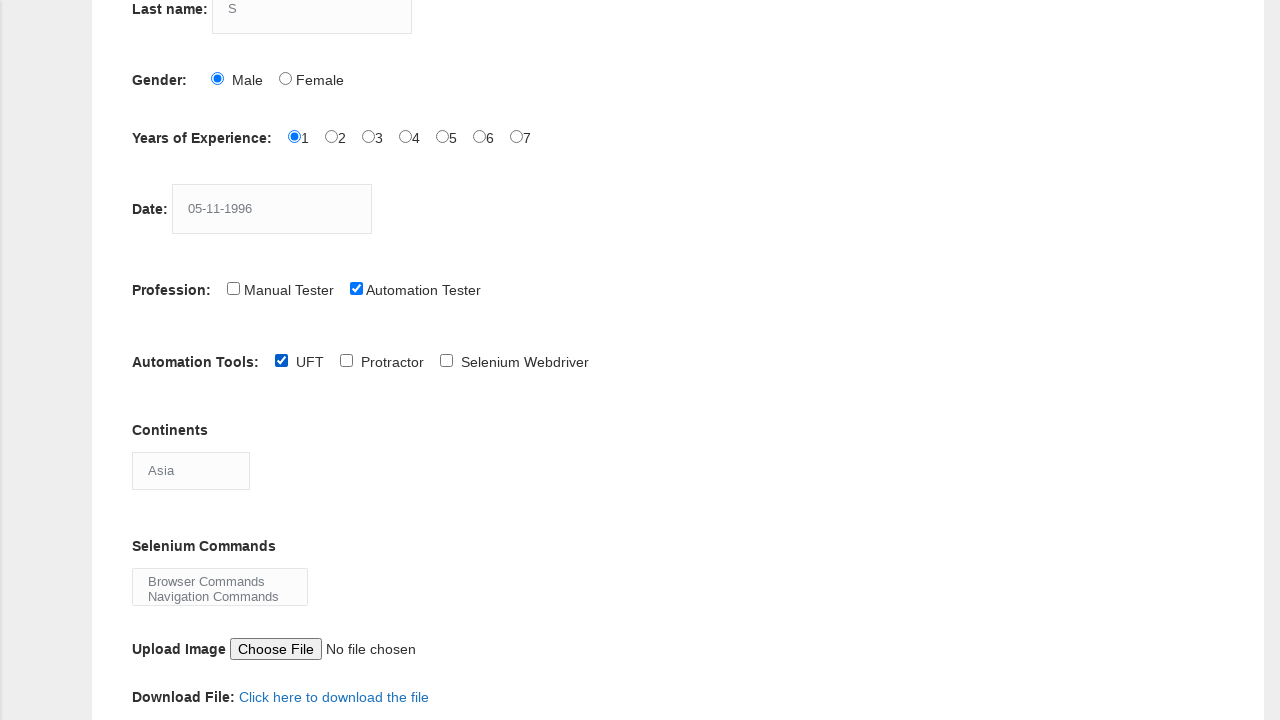

Selected 'Switch Commands' from Selenium Commands dropdown on #selenium_commands
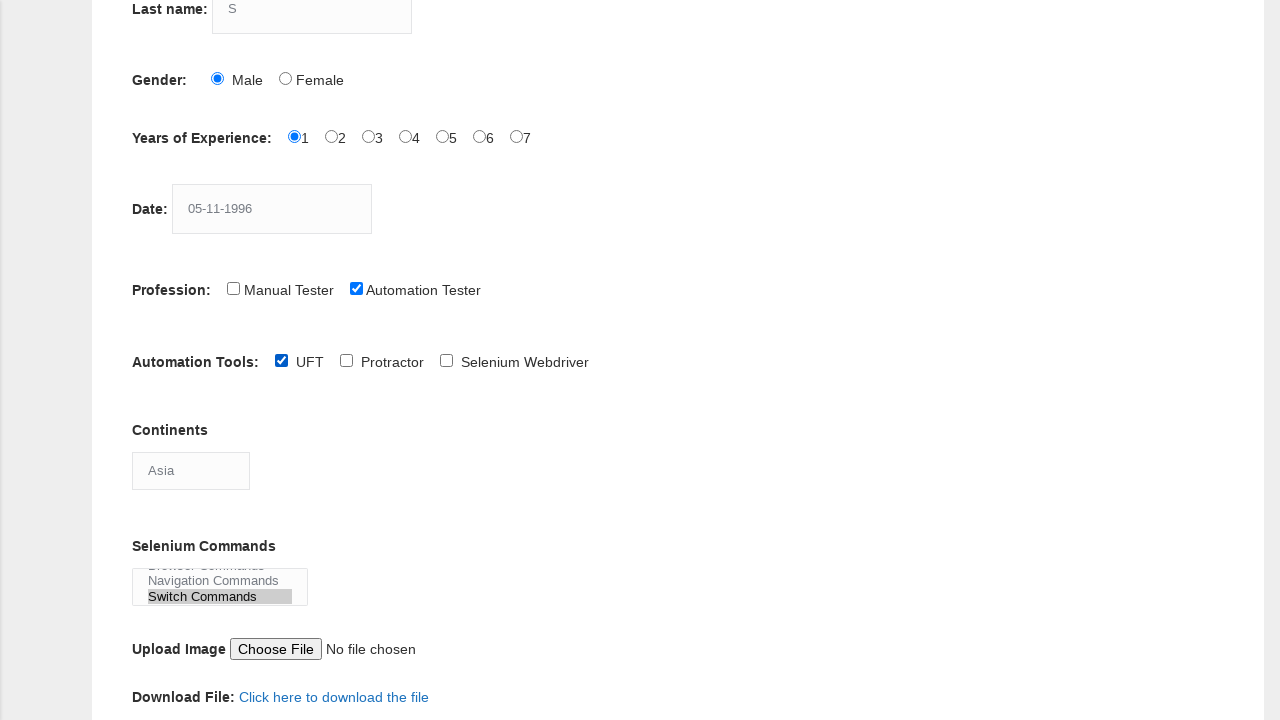

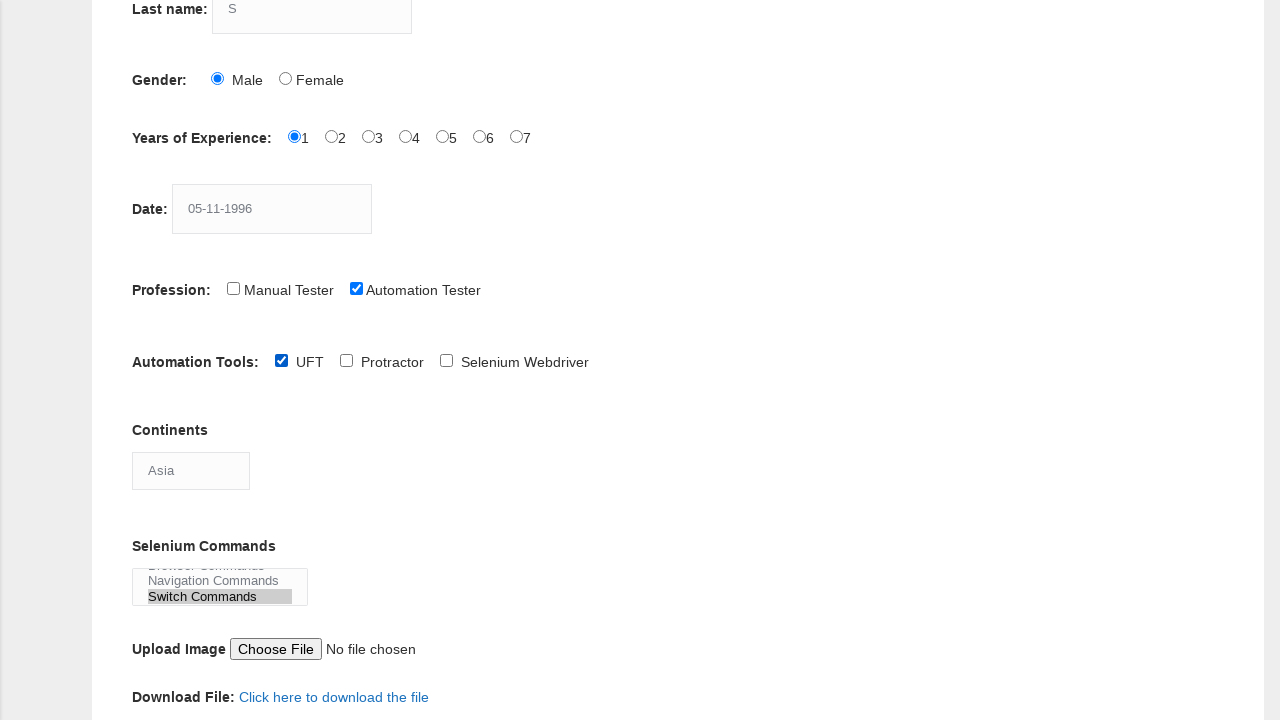